Tests that a todo item is removed when edited to an empty string

Starting URL: https://demo.playwright.dev/todomvc

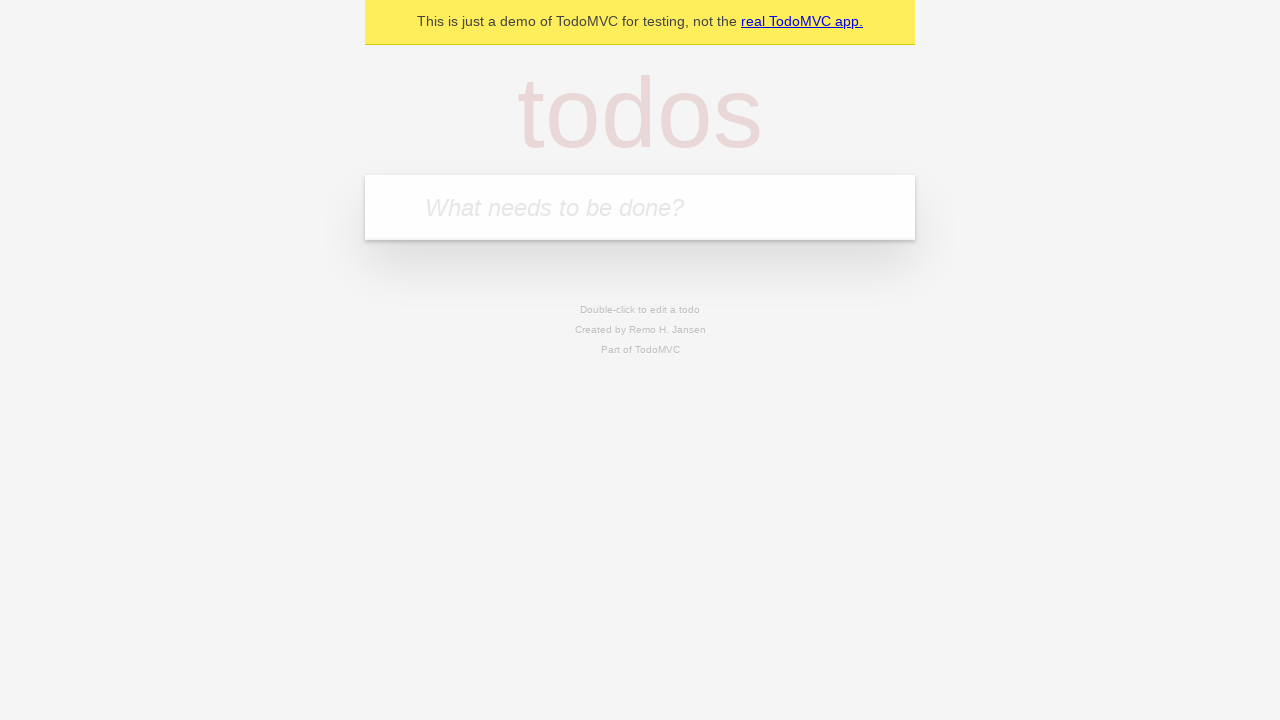

Filled todo input with 'buy some cheese' on internal:attr=[placeholder="What needs to be done?"i]
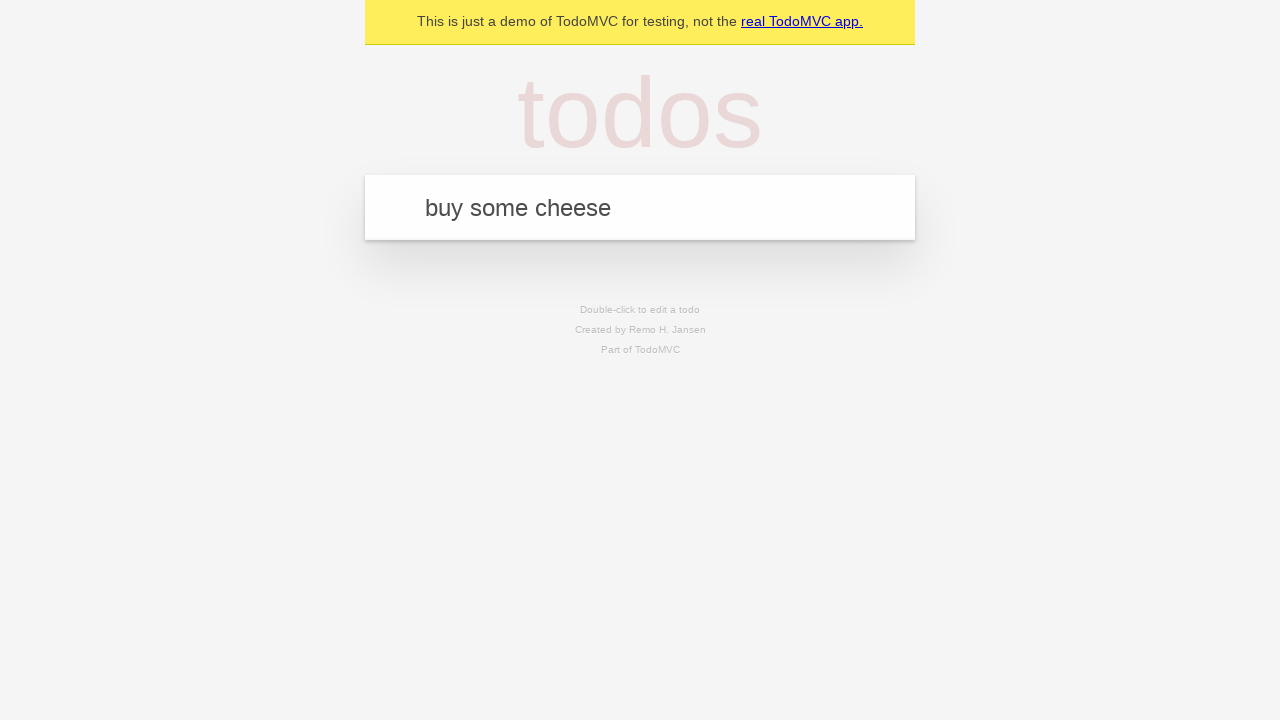

Pressed Enter to create first todo on internal:attr=[placeholder="What needs to be done?"i]
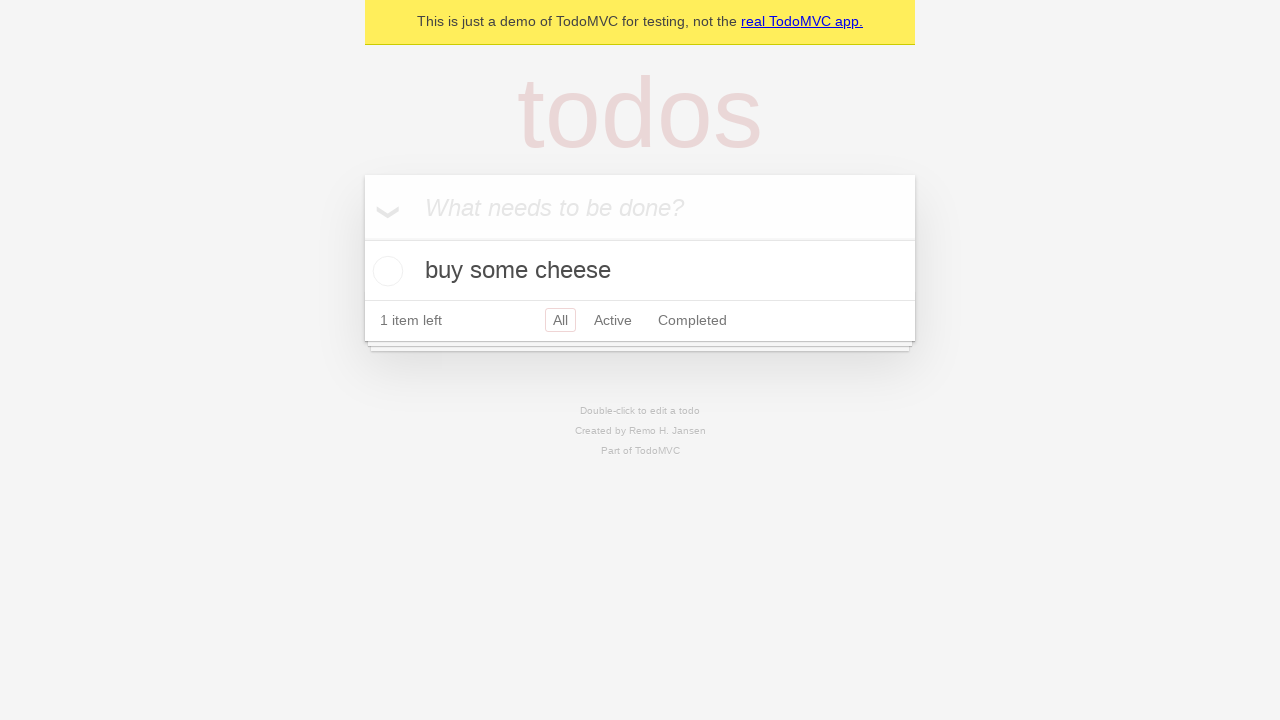

Filled todo input with 'feed the cat' on internal:attr=[placeholder="What needs to be done?"i]
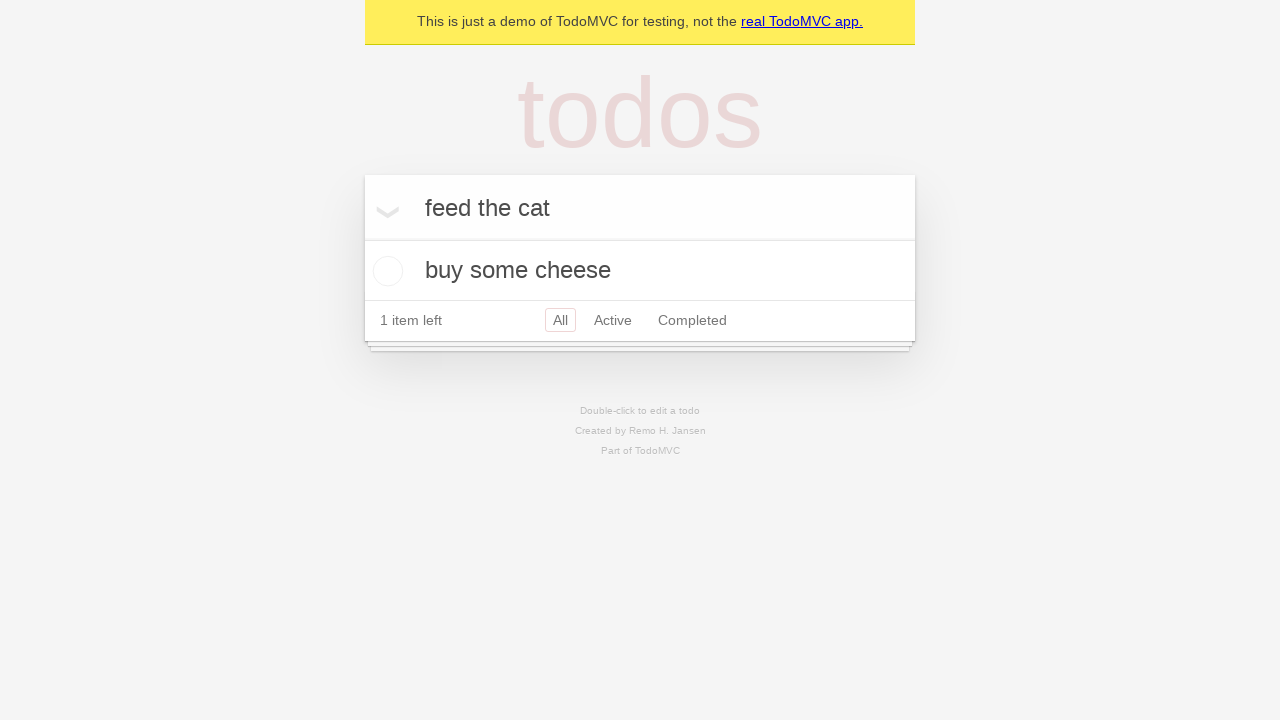

Pressed Enter to create second todo on internal:attr=[placeholder="What needs to be done?"i]
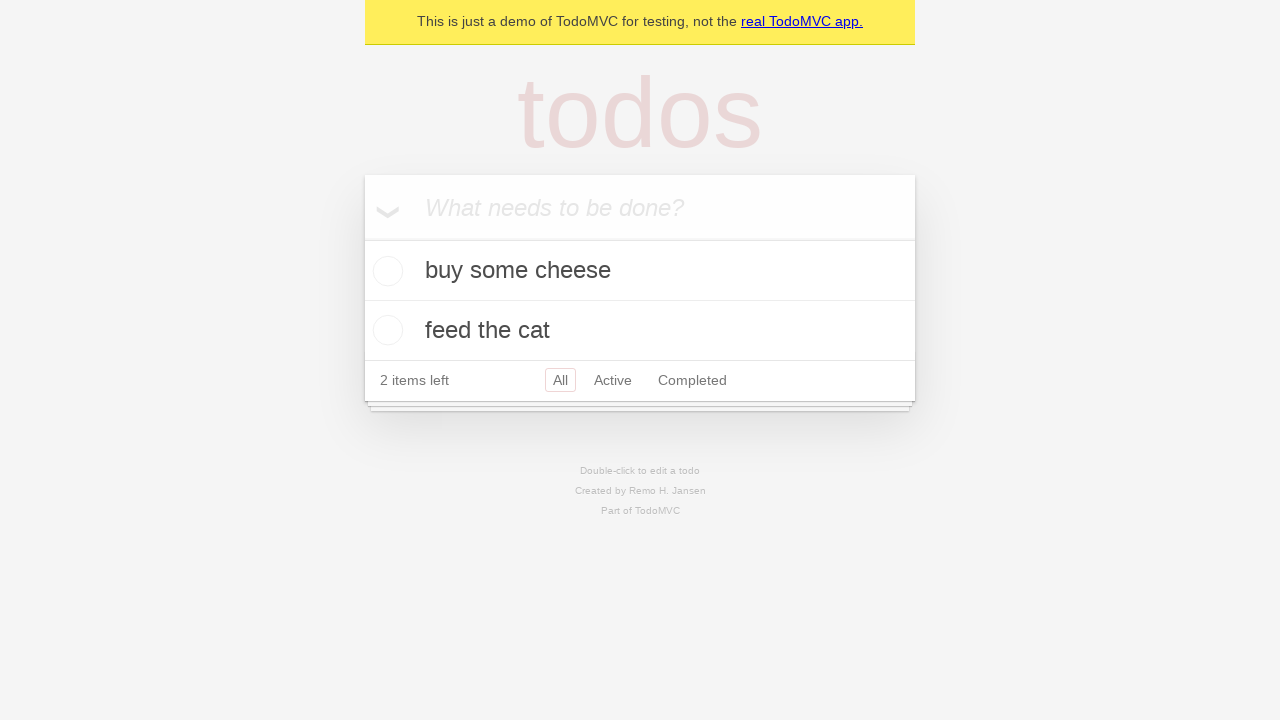

Filled todo input with 'book a doctors appointment' on internal:attr=[placeholder="What needs to be done?"i]
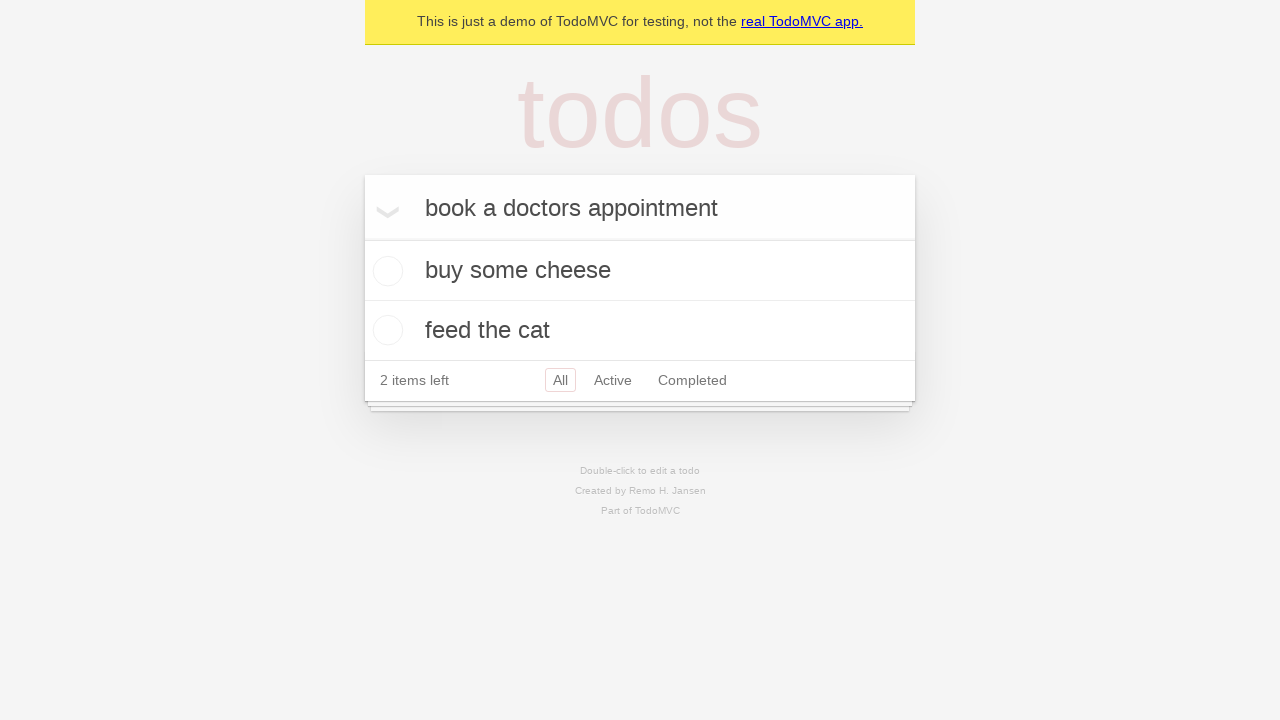

Pressed Enter to create third todo on internal:attr=[placeholder="What needs to be done?"i]
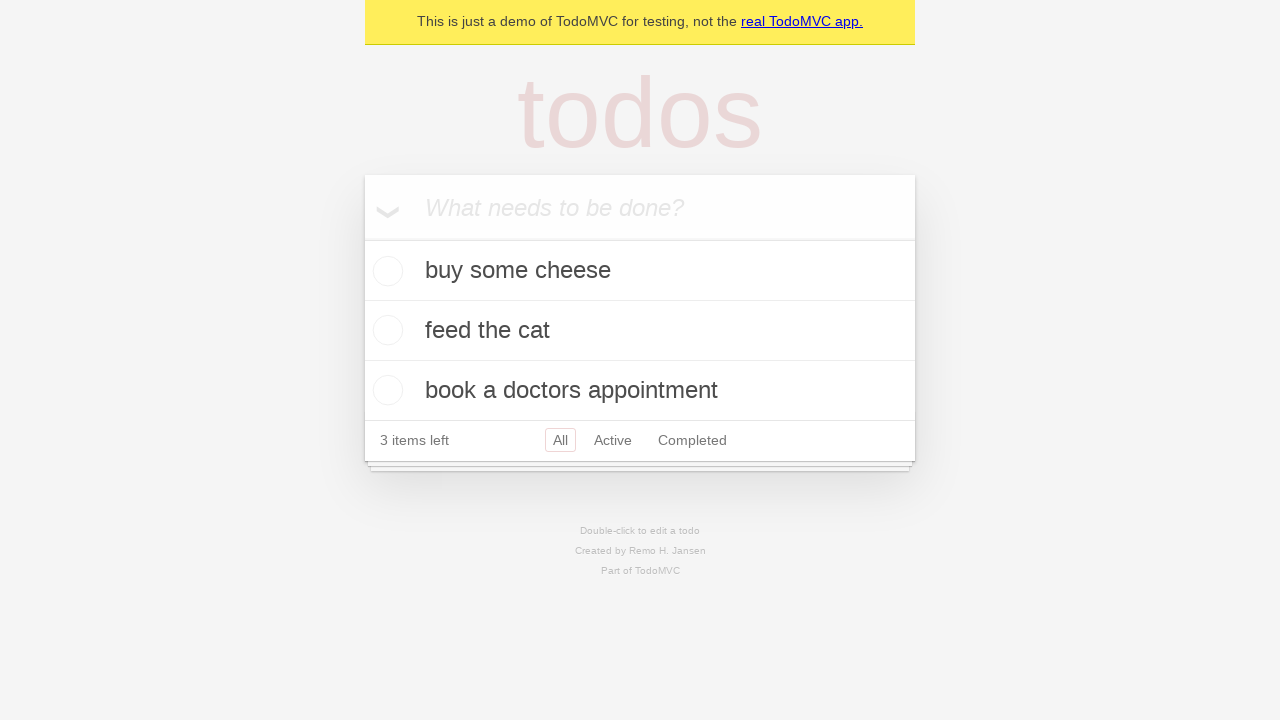

Double-clicked second todo item to enter edit mode at (640, 331) on internal:testid=[data-testid="todo-item"s] >> nth=1
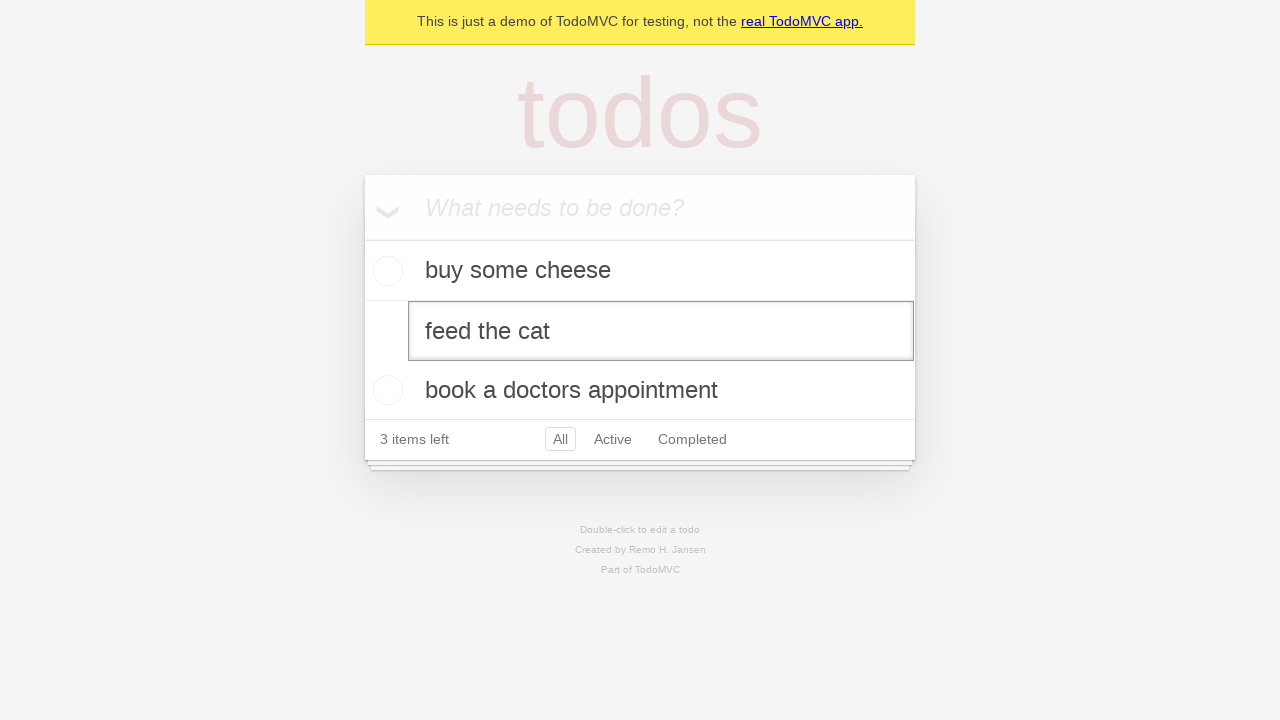

Cleared the edit field to empty string on internal:testid=[data-testid="todo-item"s] >> nth=1 >> internal:role=textbox[nam
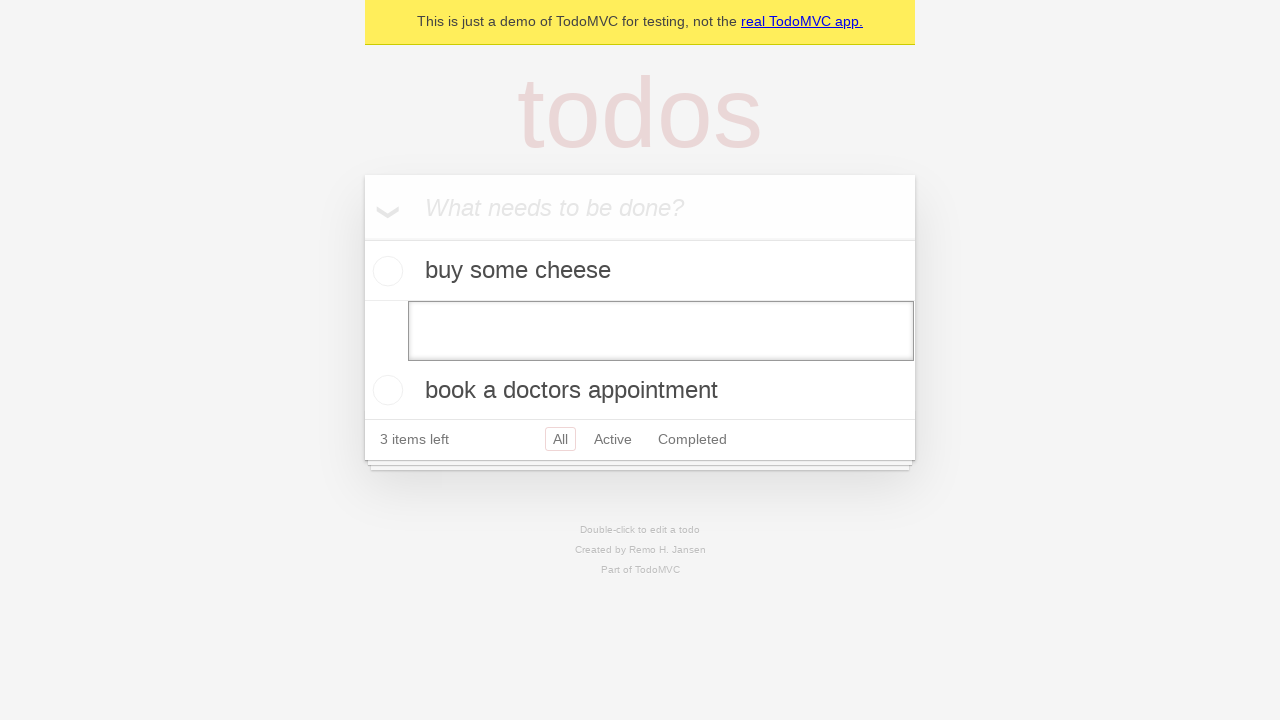

Pressed Enter to confirm empty edit, removing the todo item on internal:testid=[data-testid="todo-item"s] >> nth=1 >> internal:role=textbox[nam
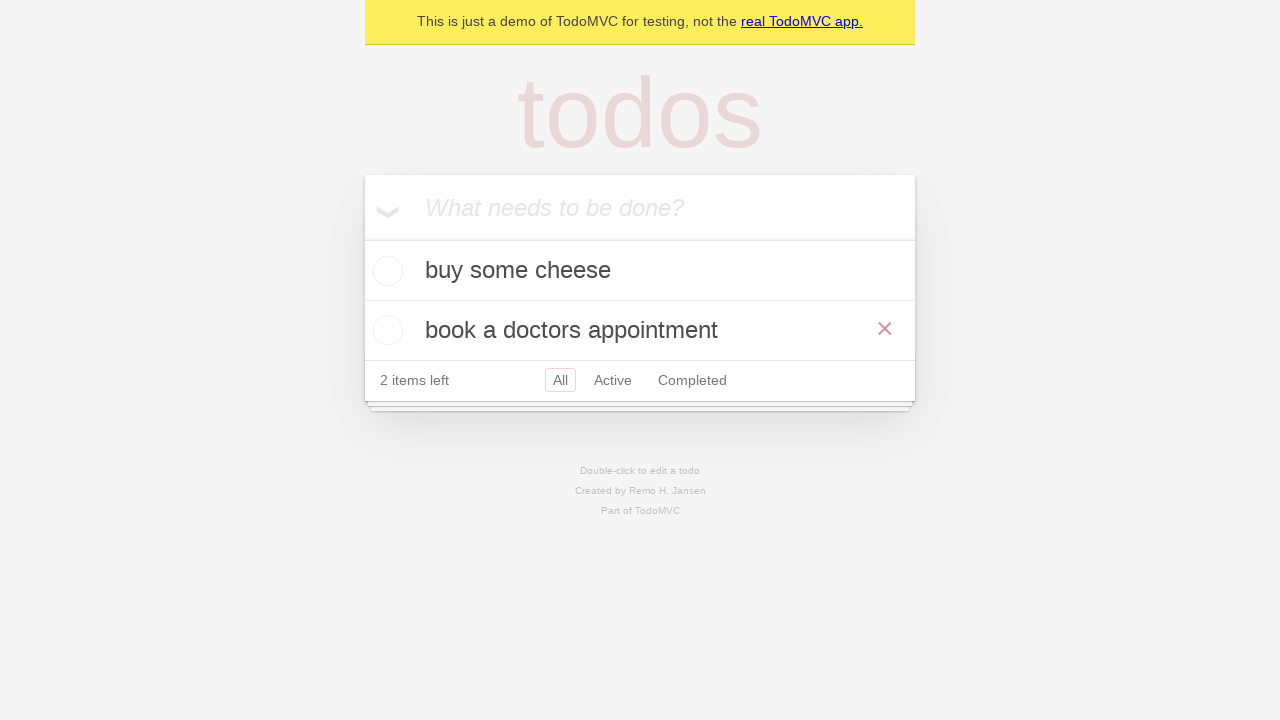

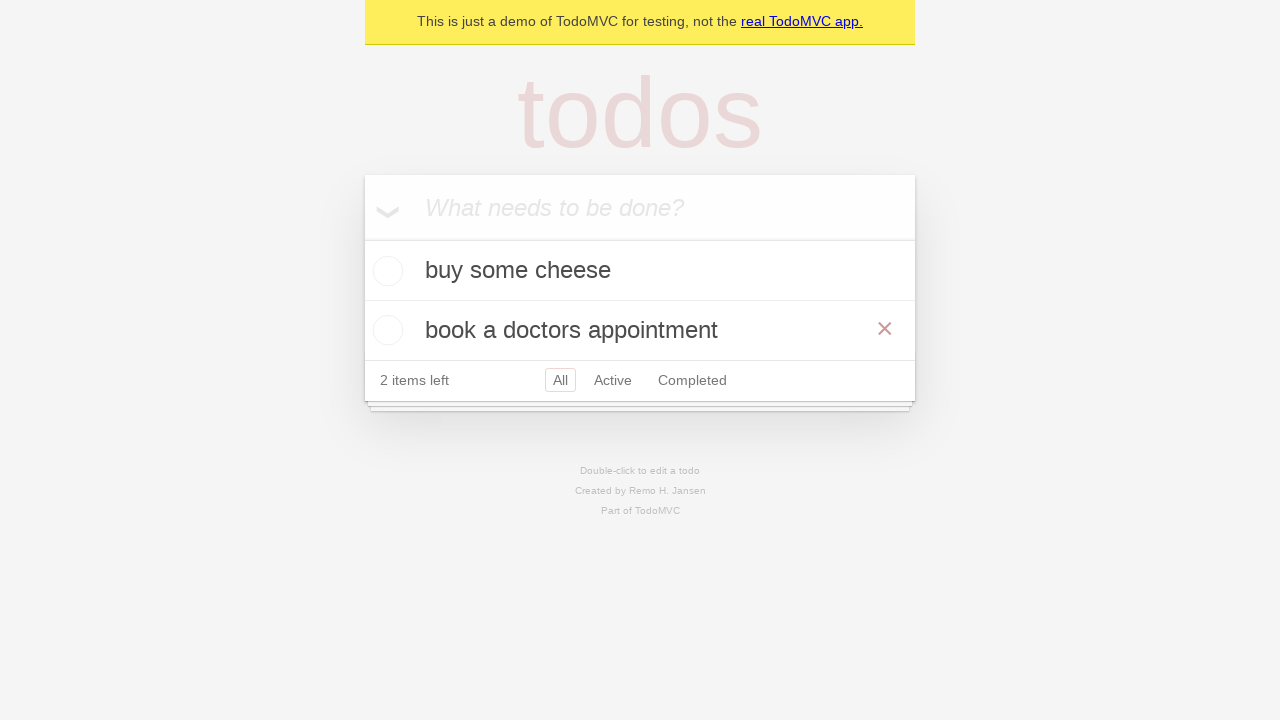